Tests that browser back button correctly navigates through filter history

Starting URL: https://demo.playwright.dev/todomvc

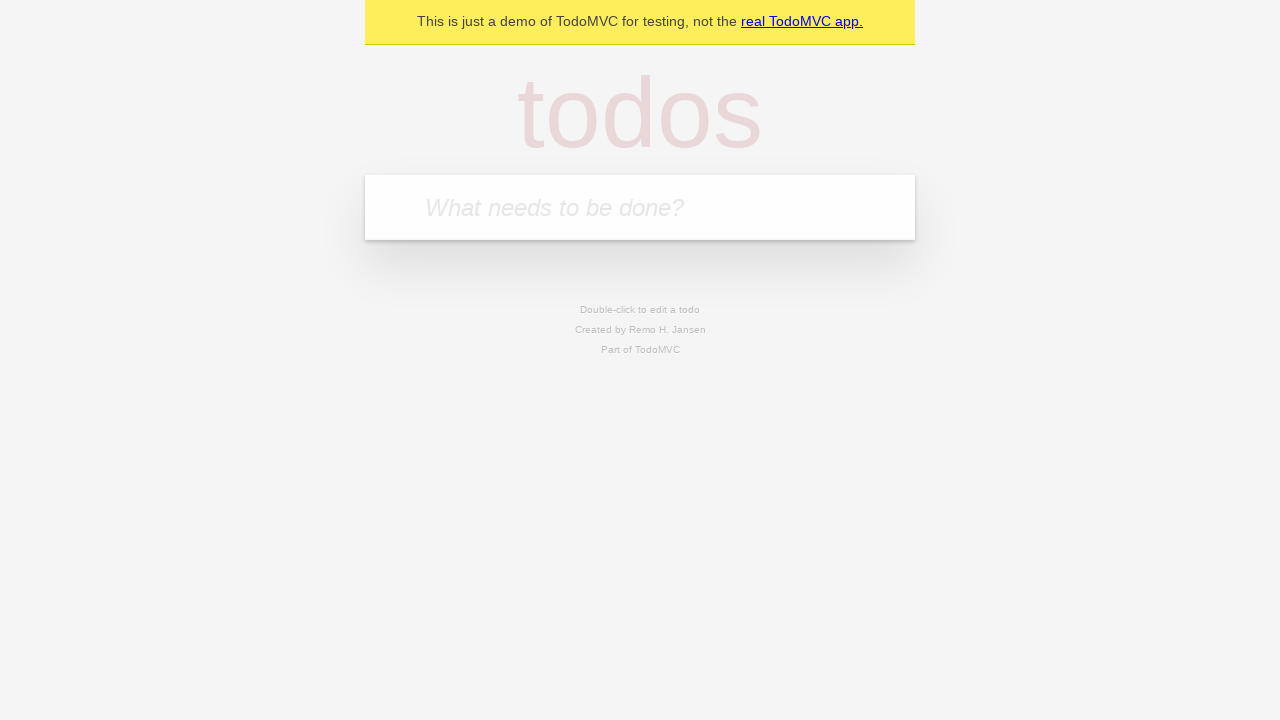

Filled first todo input with 'buy some cheese' on internal:attr=[placeholder="What needs to be done?"i]
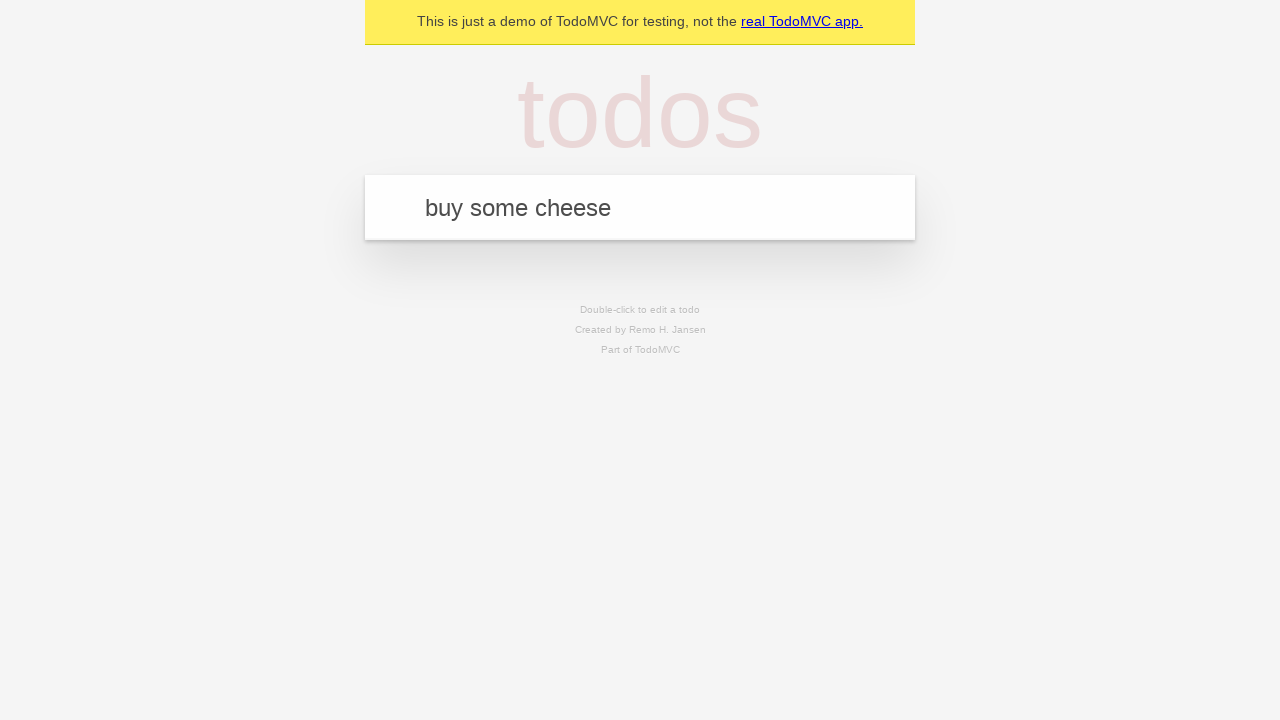

Pressed Enter to create first todo on internal:attr=[placeholder="What needs to be done?"i]
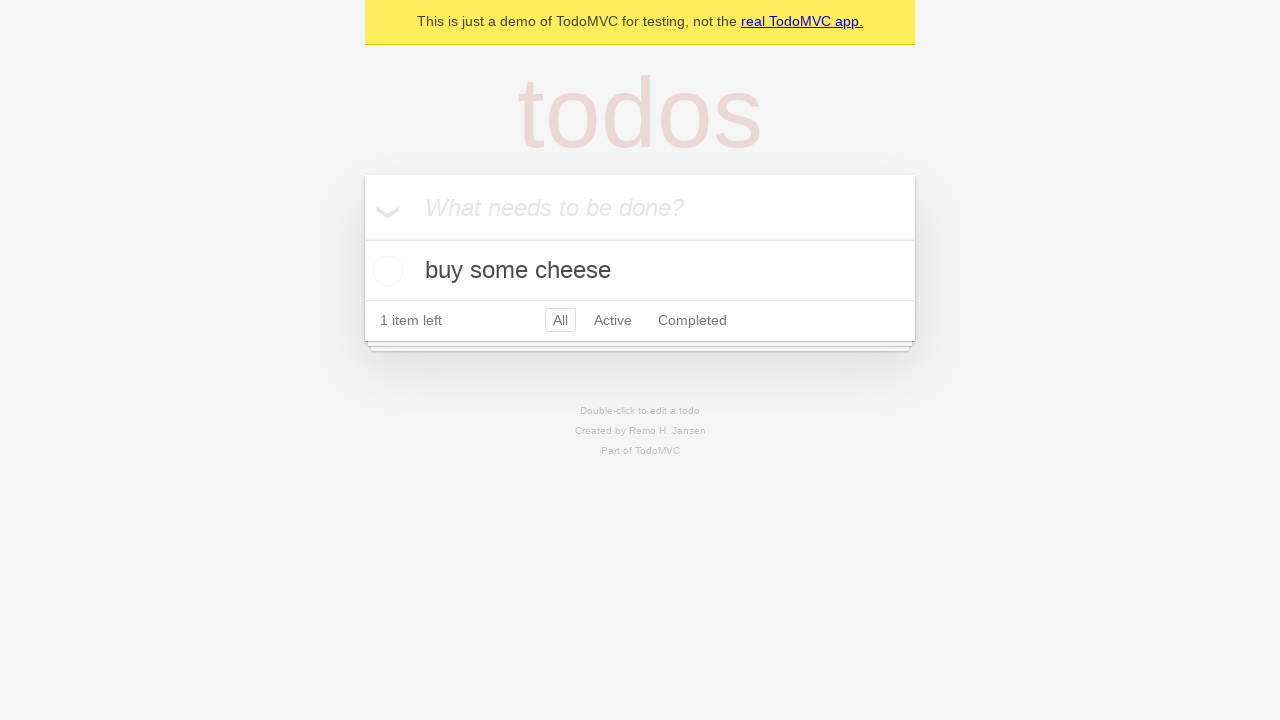

Filled second todo input with 'feed the cat' on internal:attr=[placeholder="What needs to be done?"i]
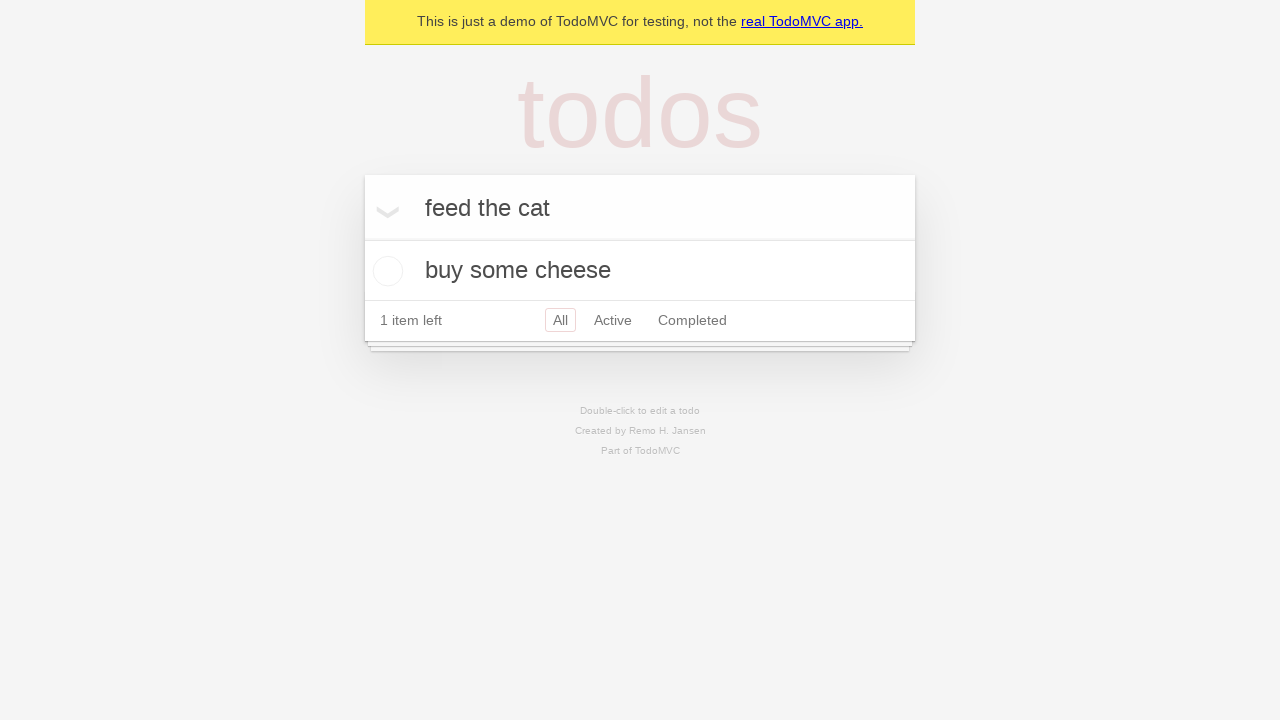

Pressed Enter to create second todo on internal:attr=[placeholder="What needs to be done?"i]
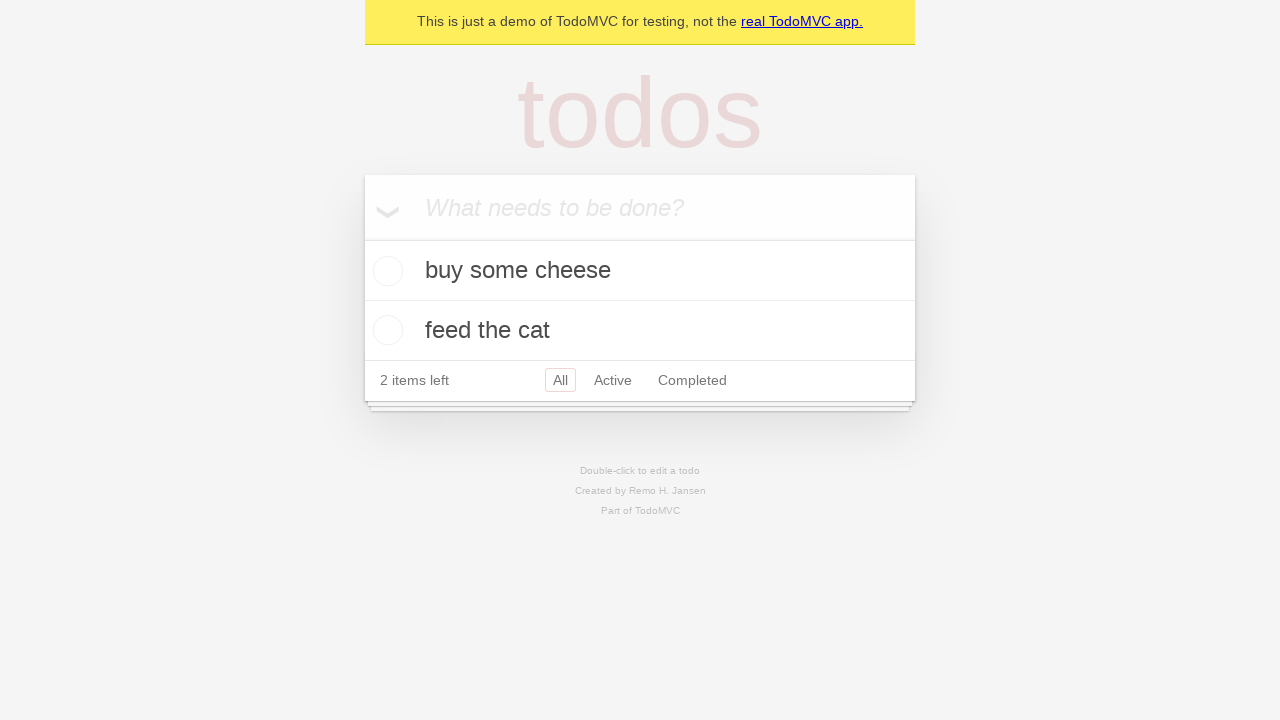

Filled third todo input with 'book a doctors appointment' on internal:attr=[placeholder="What needs to be done?"i]
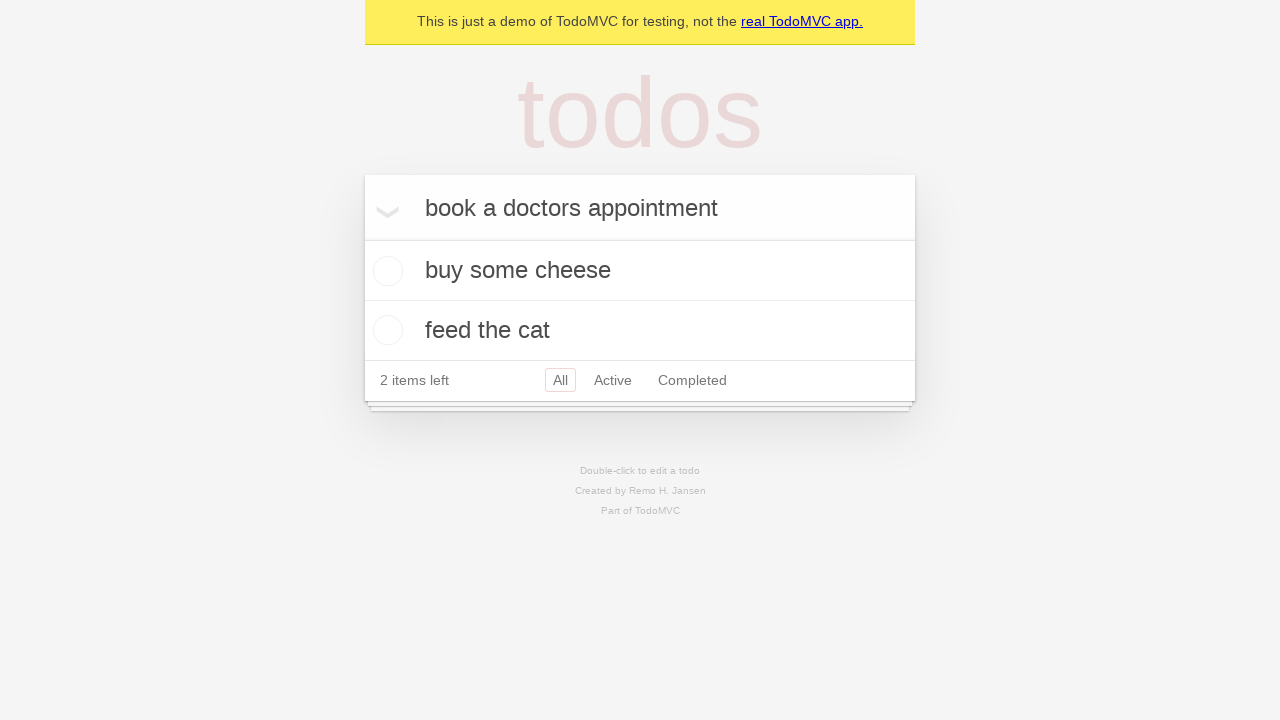

Pressed Enter to create third todo on internal:attr=[placeholder="What needs to be done?"i]
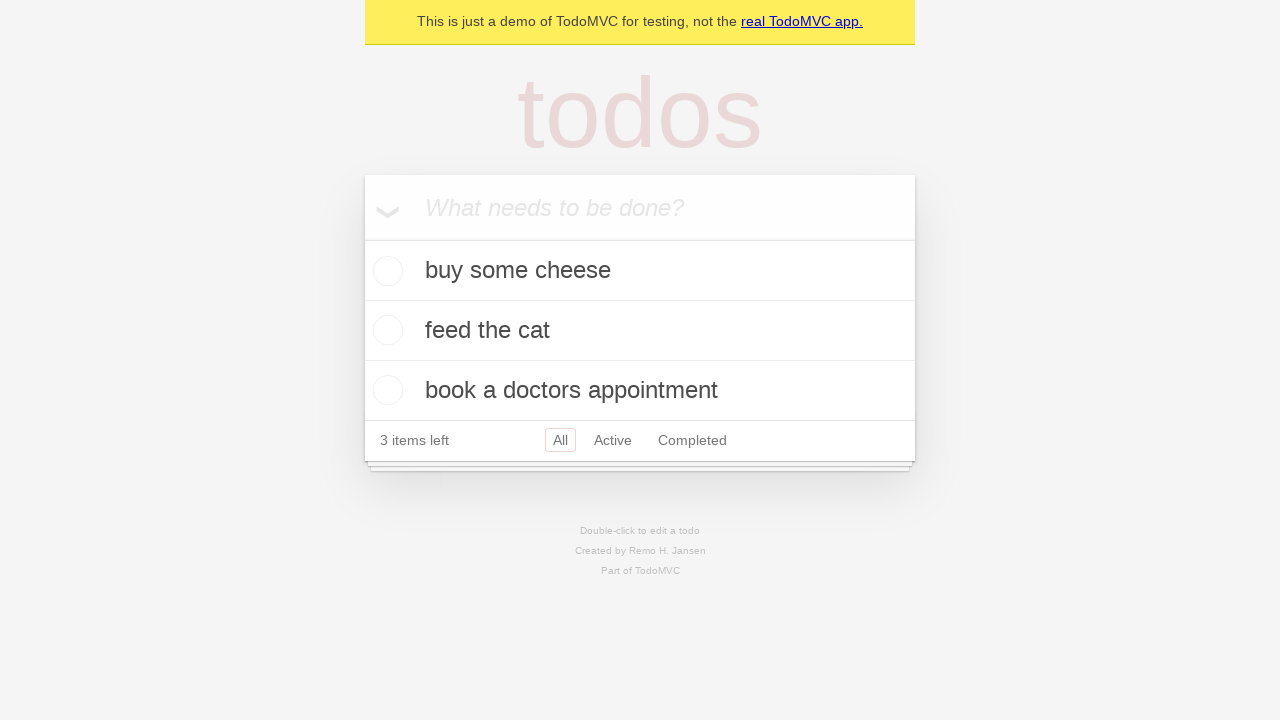

Waited for 3 todos to be created in the DOM
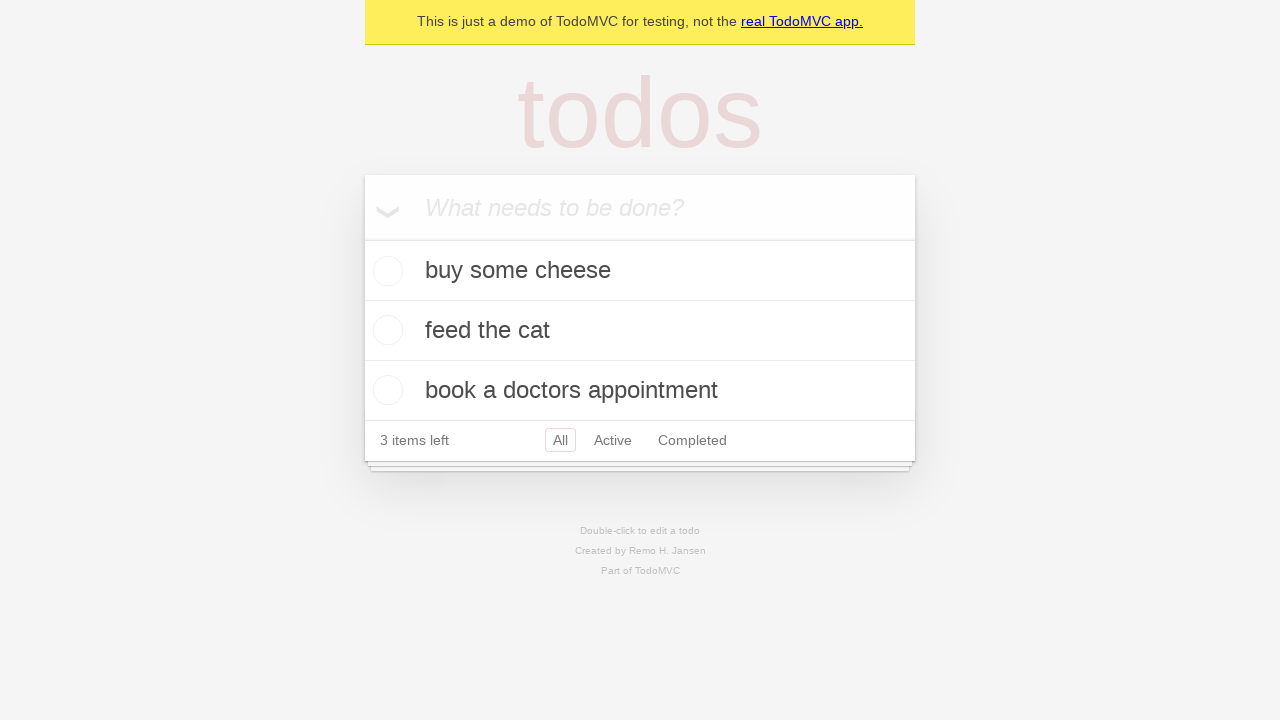

Checked the second todo as completed at (385, 330) on internal:testid=[data-testid="todo-item"s] >> nth=1 >> internal:role=checkbox
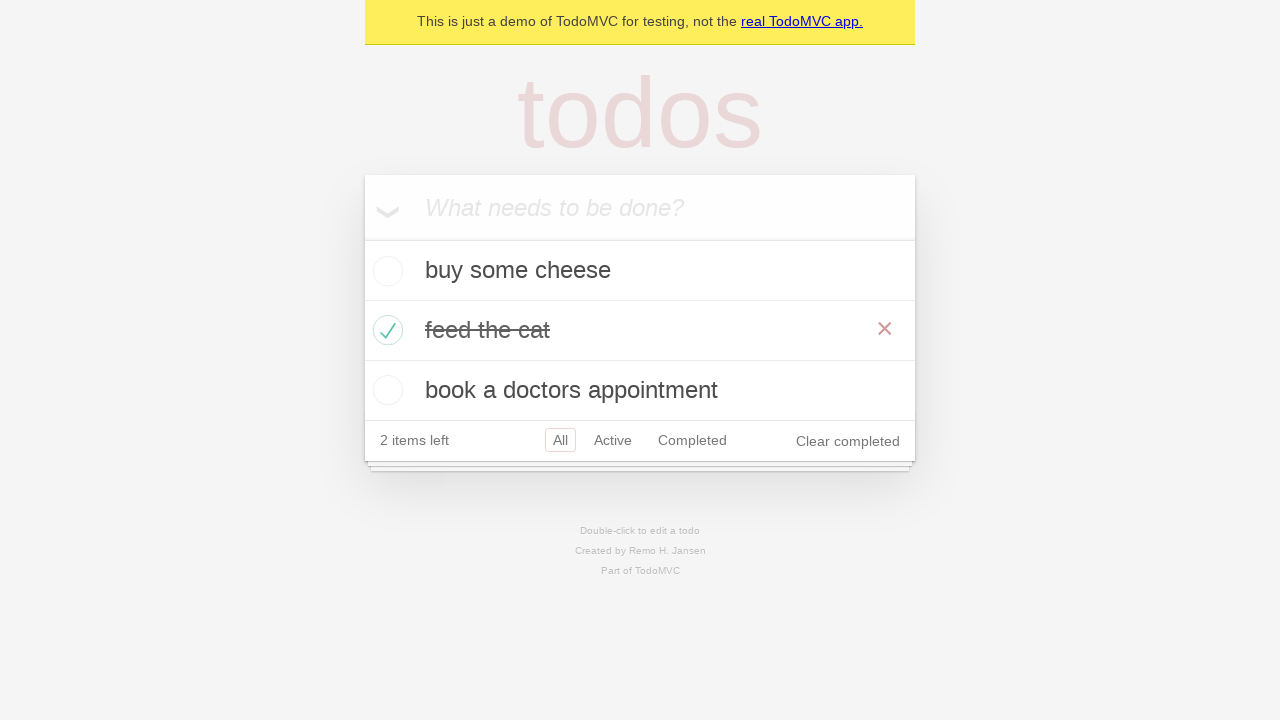

Clicked 'All' filter link at (560, 440) on internal:role=link[name="All"i]
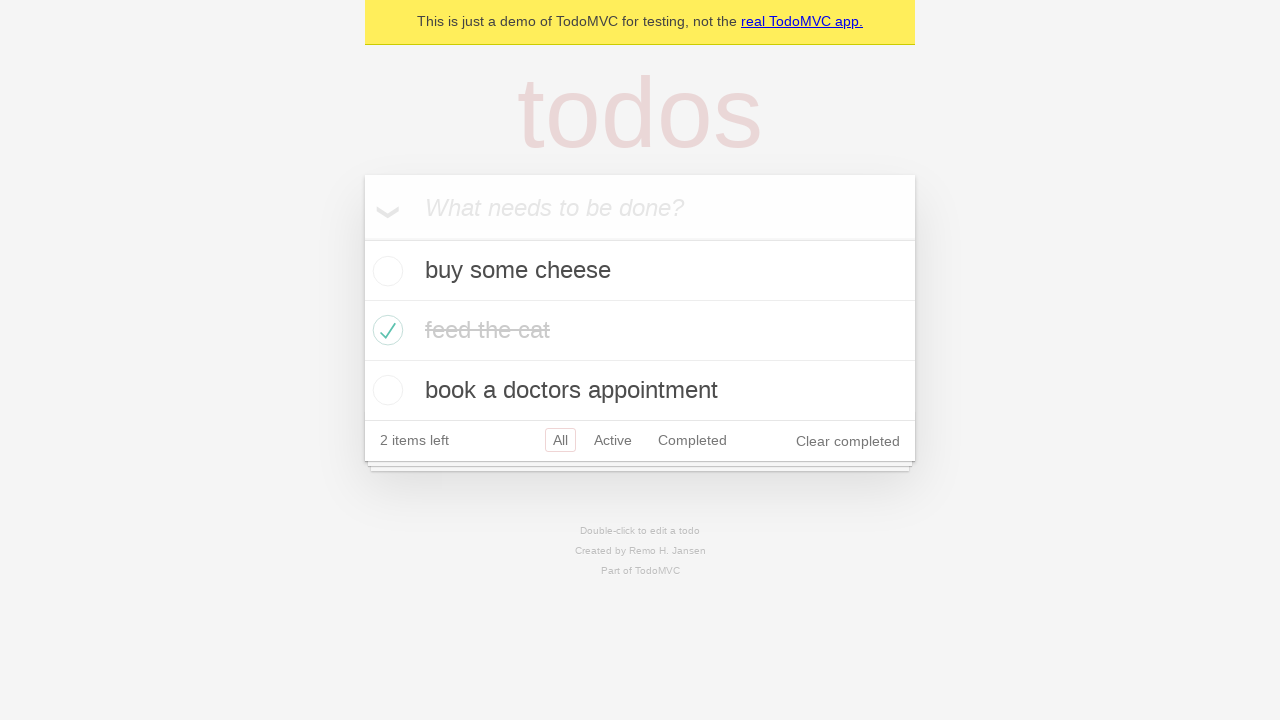

Clicked 'Active' filter link at (613, 440) on internal:role=link[name="Active"i]
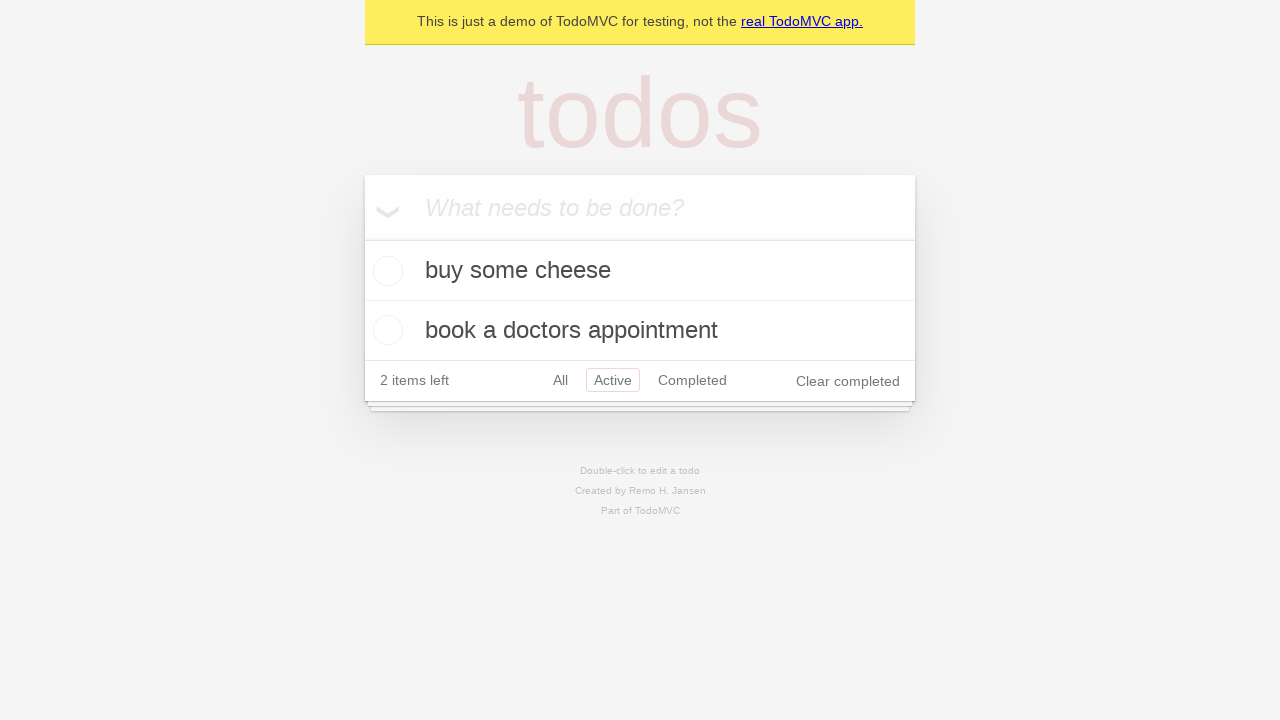

Clicked 'Completed' filter link at (692, 380) on internal:role=link[name="Completed"i]
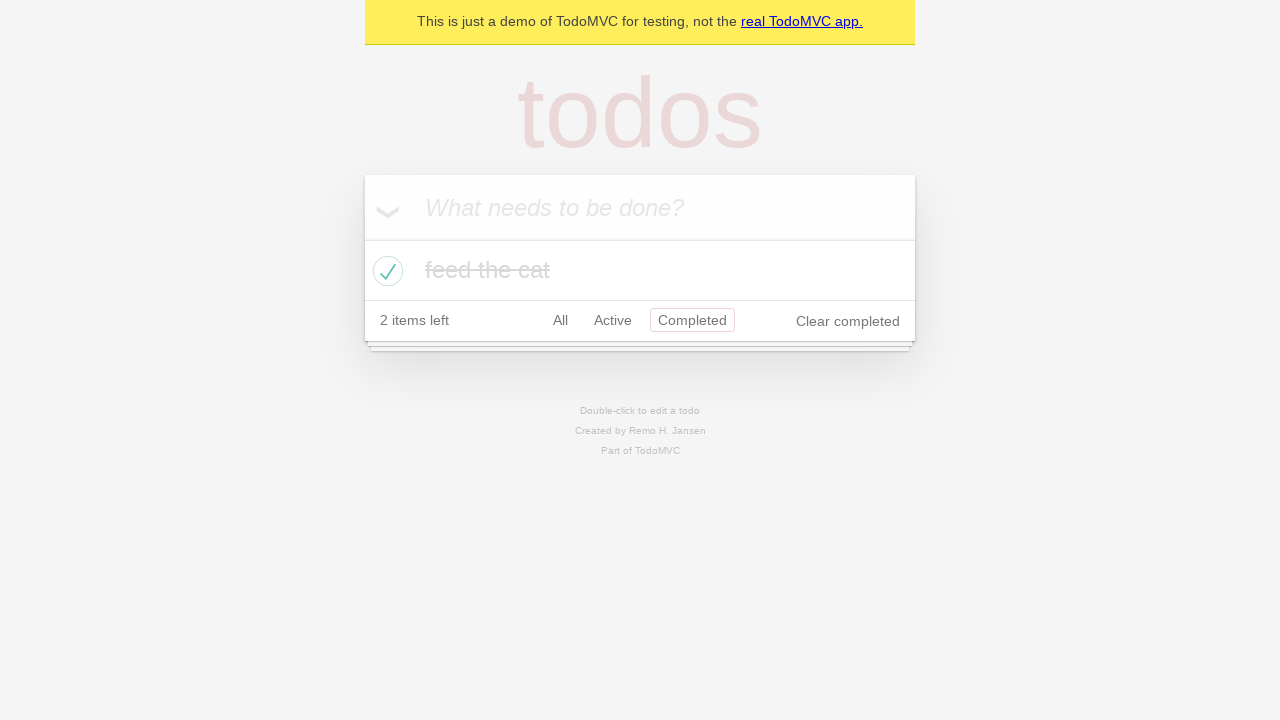

Navigated back using browser back button (from Completed to Active filter)
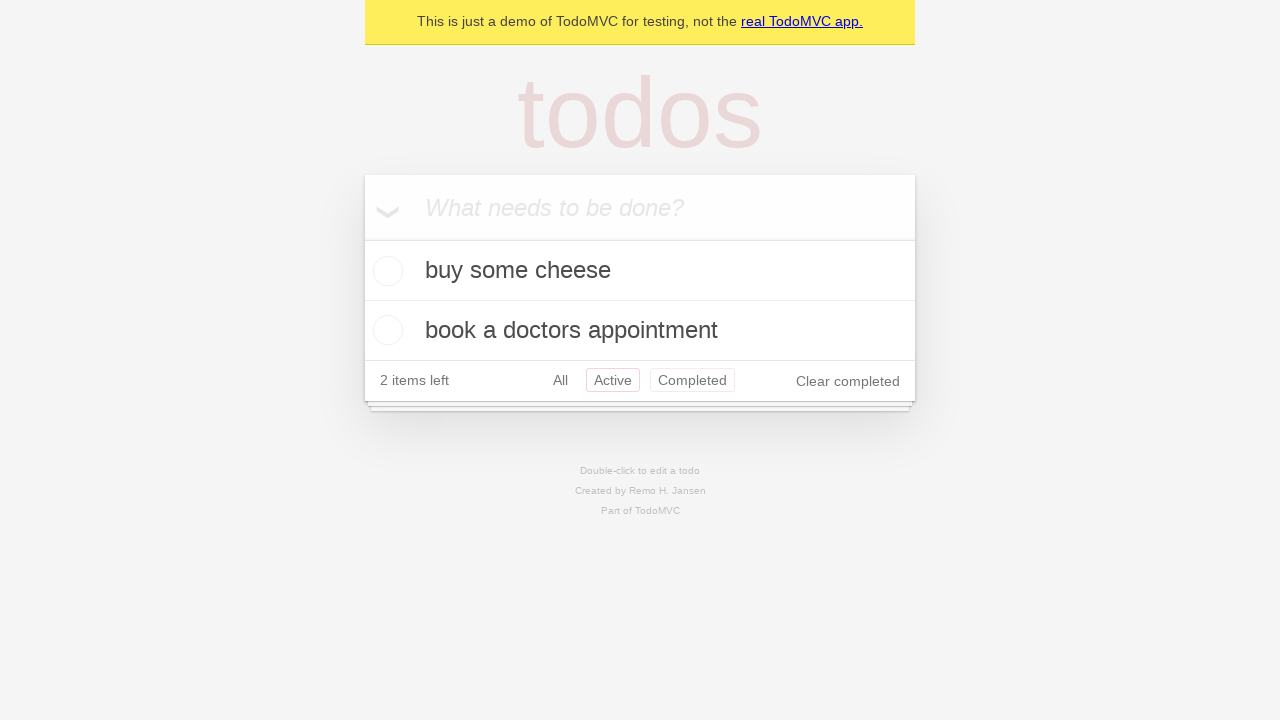

Navigated back using browser back button (from Active to All filter)
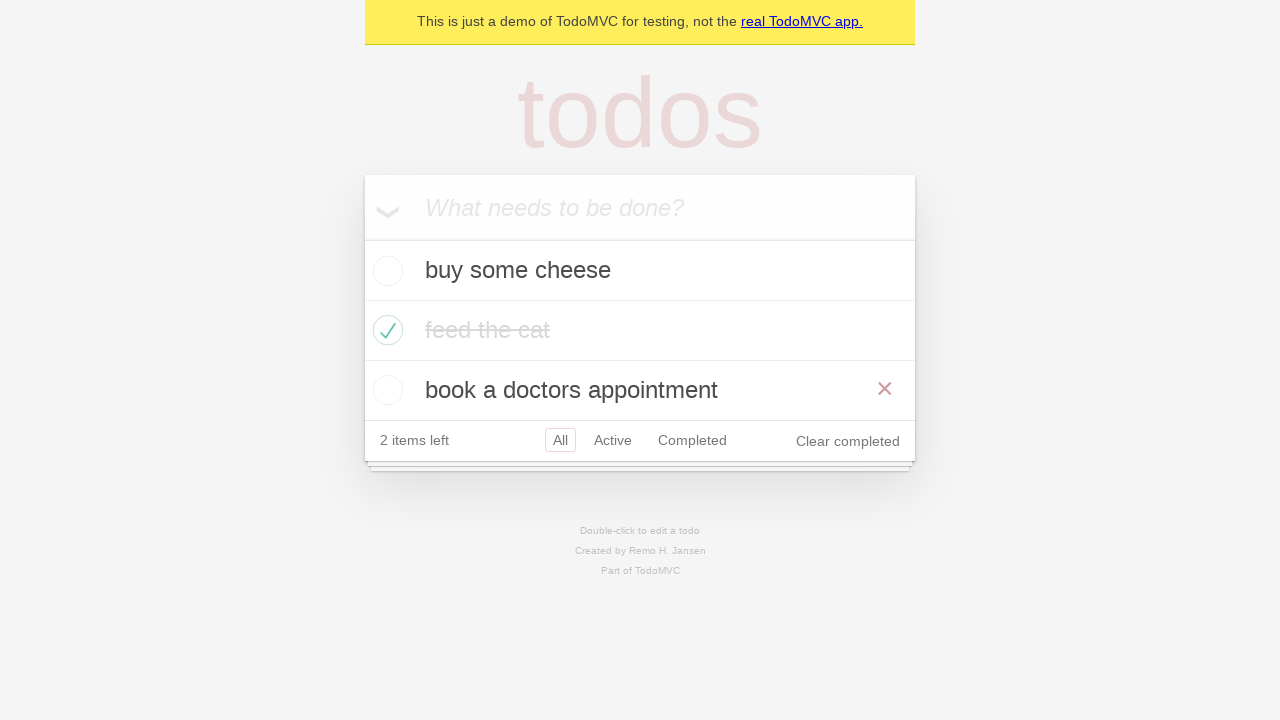

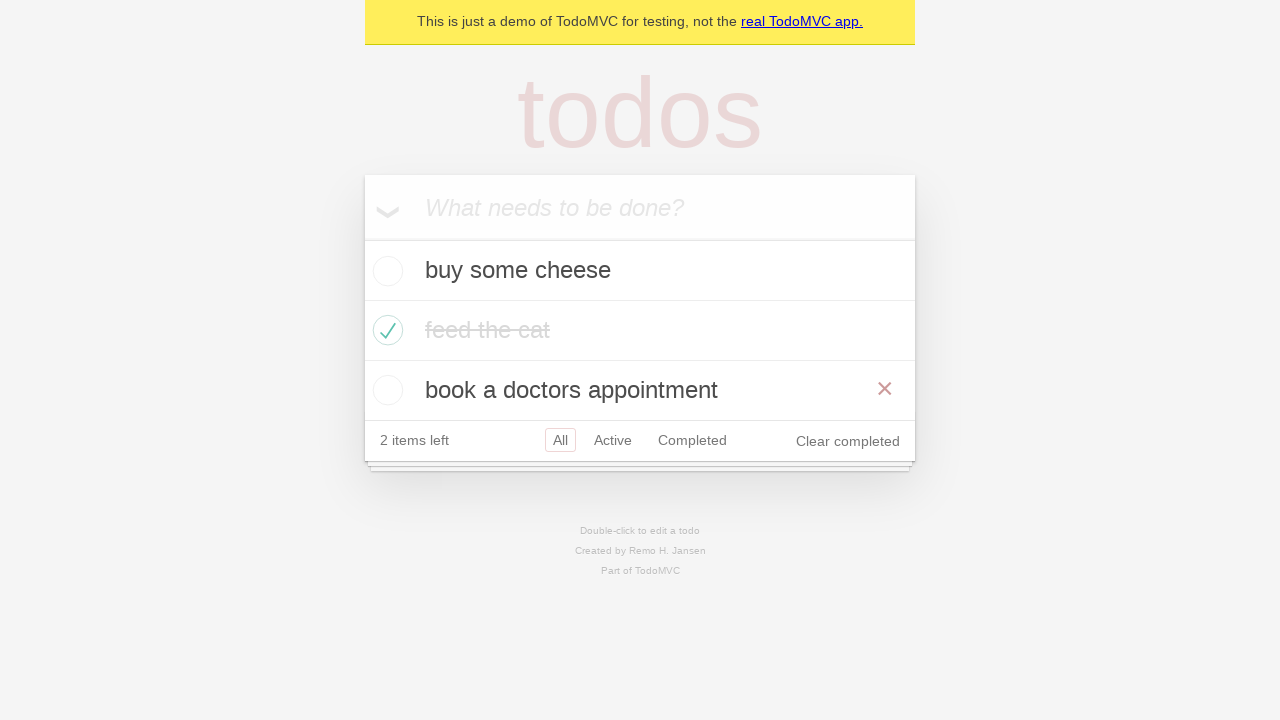